Interacts with web tables by reading table data, clicking checkboxes based on cell content, and navigating through multiple tables on the page

Starting URL: https://letcode.in/table

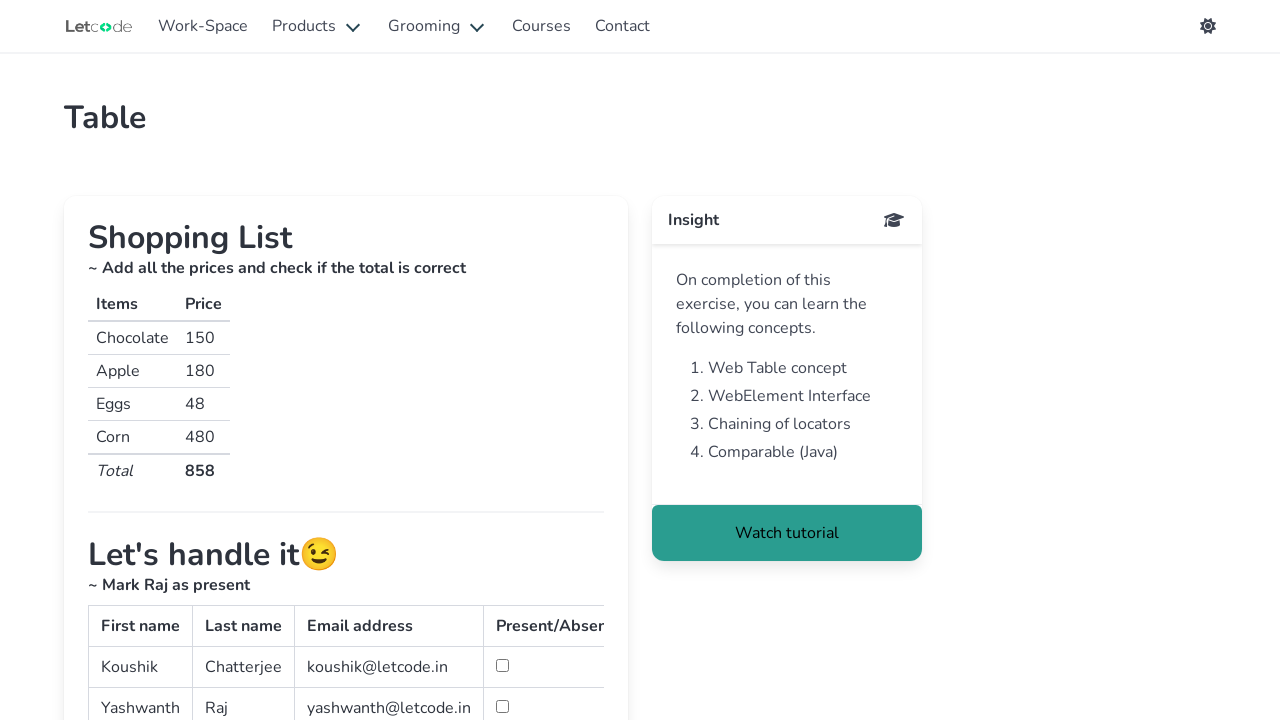

Located main table with ID 'simpletable'
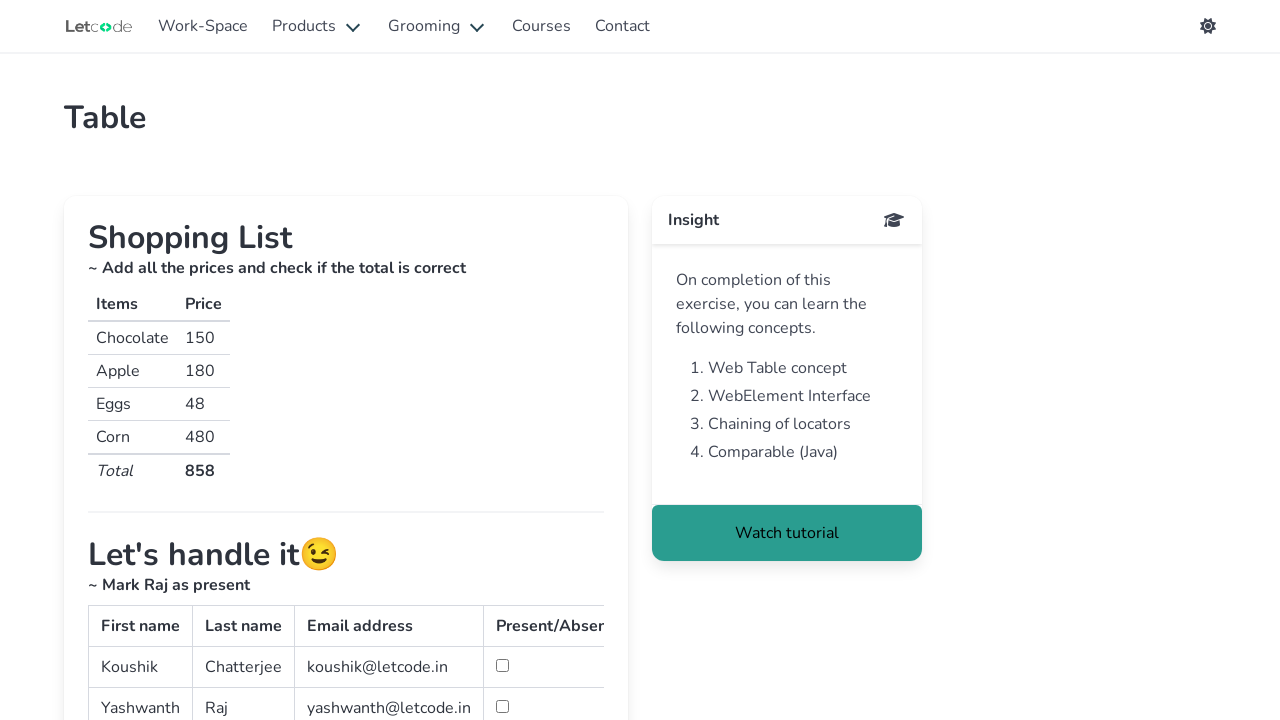

Retrieved all rows from table body
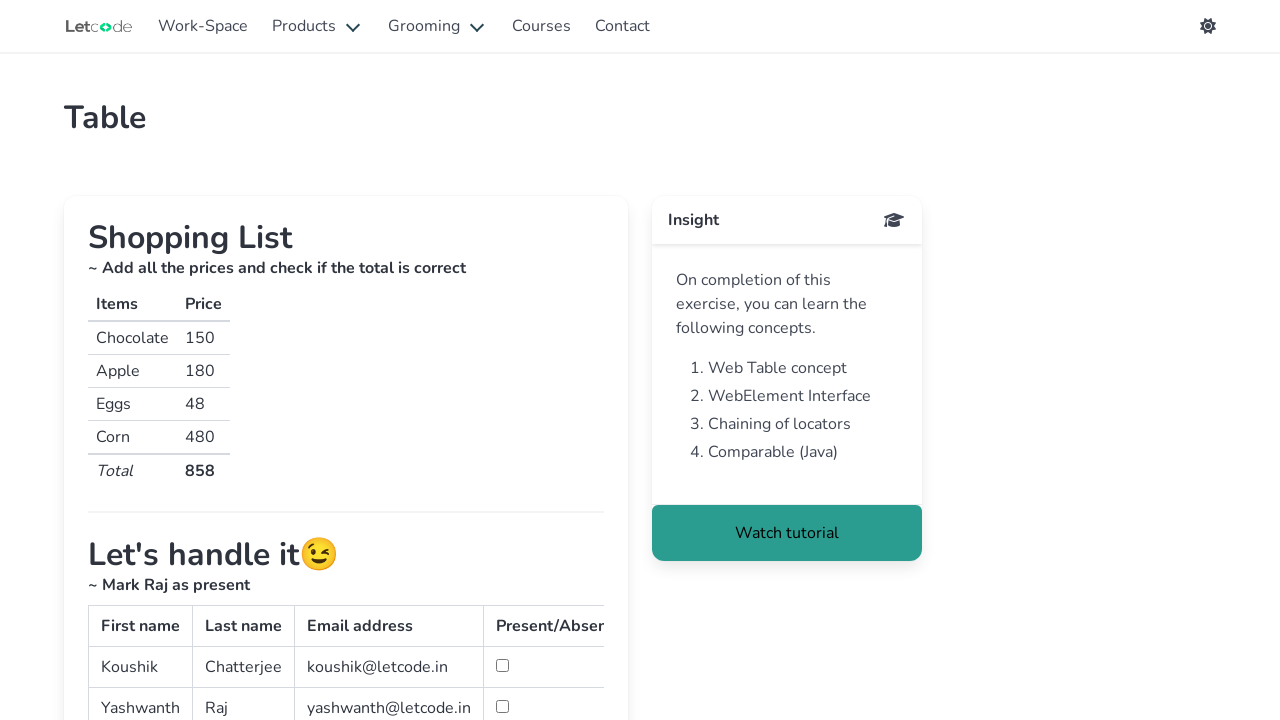

Retrieved all columns from current row
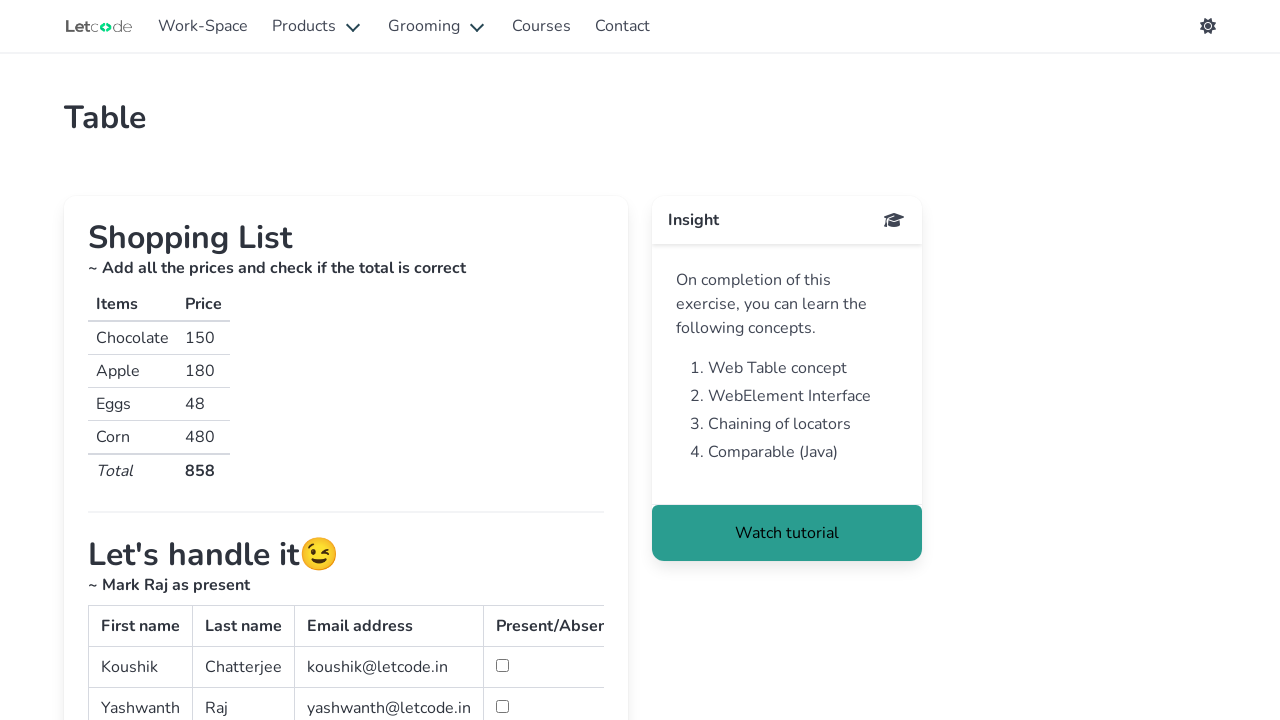

Retrieved all columns from current row
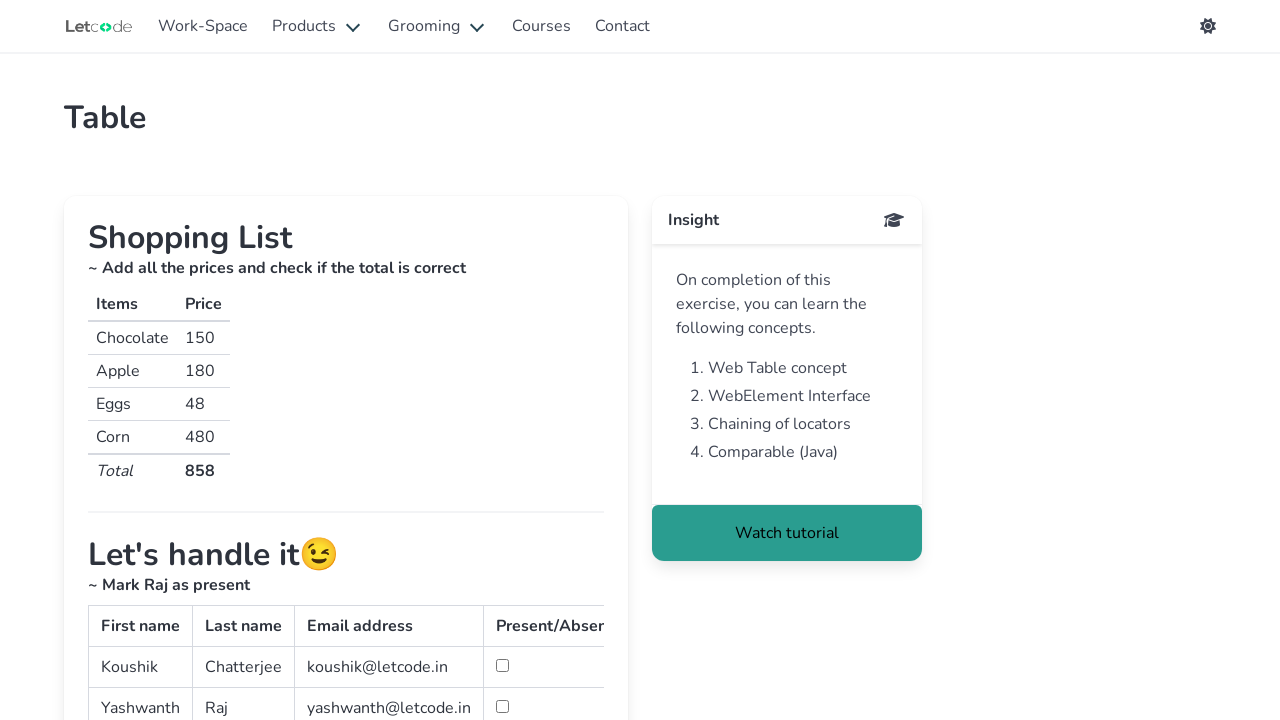

Found 'raj' in table and clicked corresponding checkbox at (502, 706) on #second
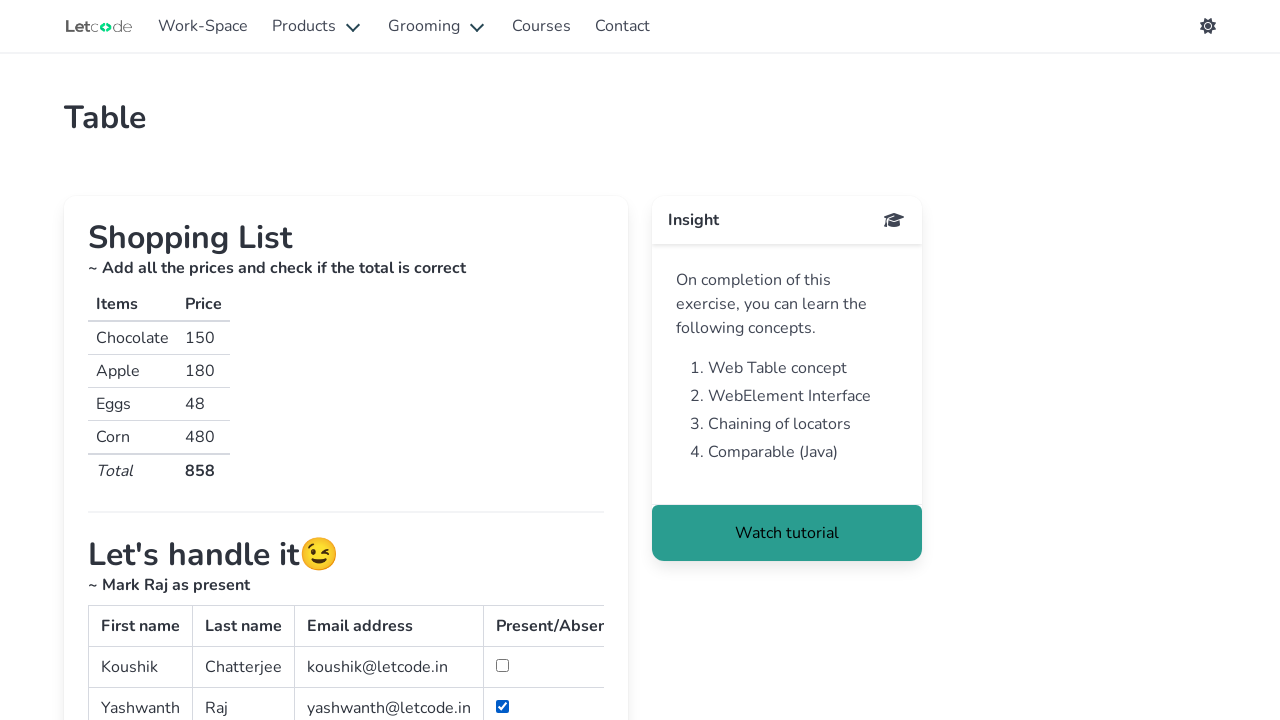

Waited for third table to become visible
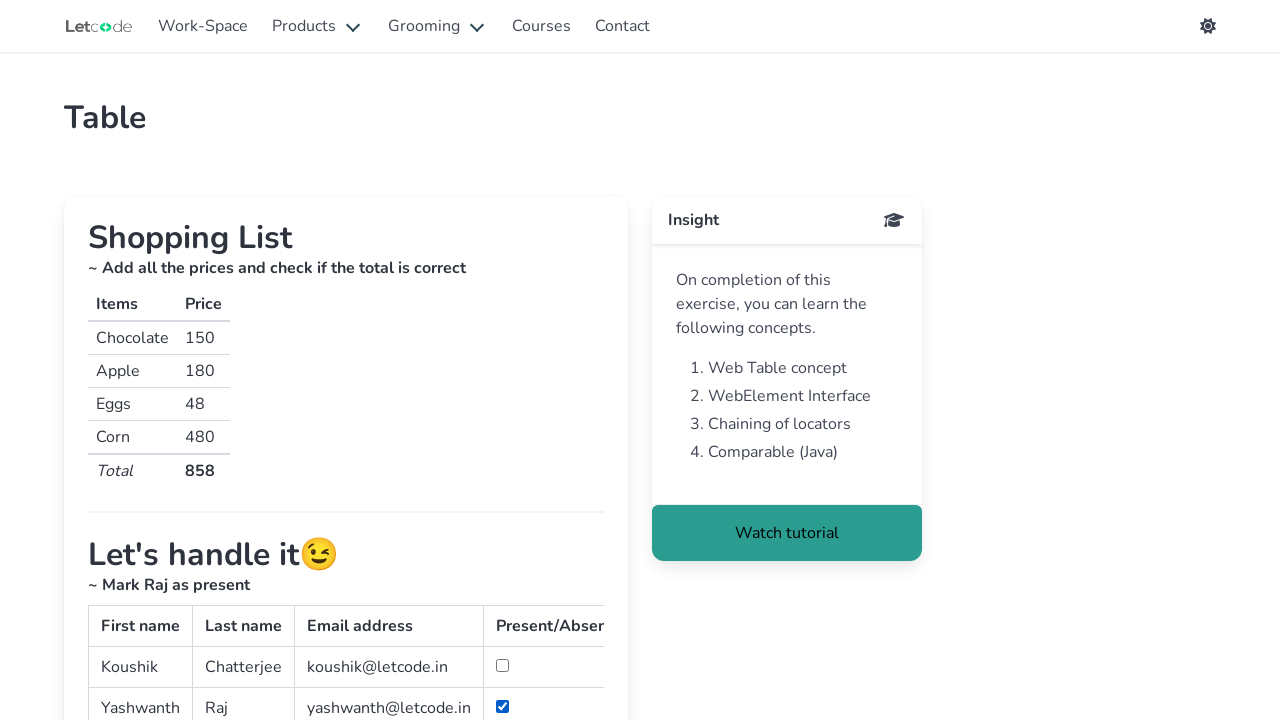

Waited for shopping table to become visible
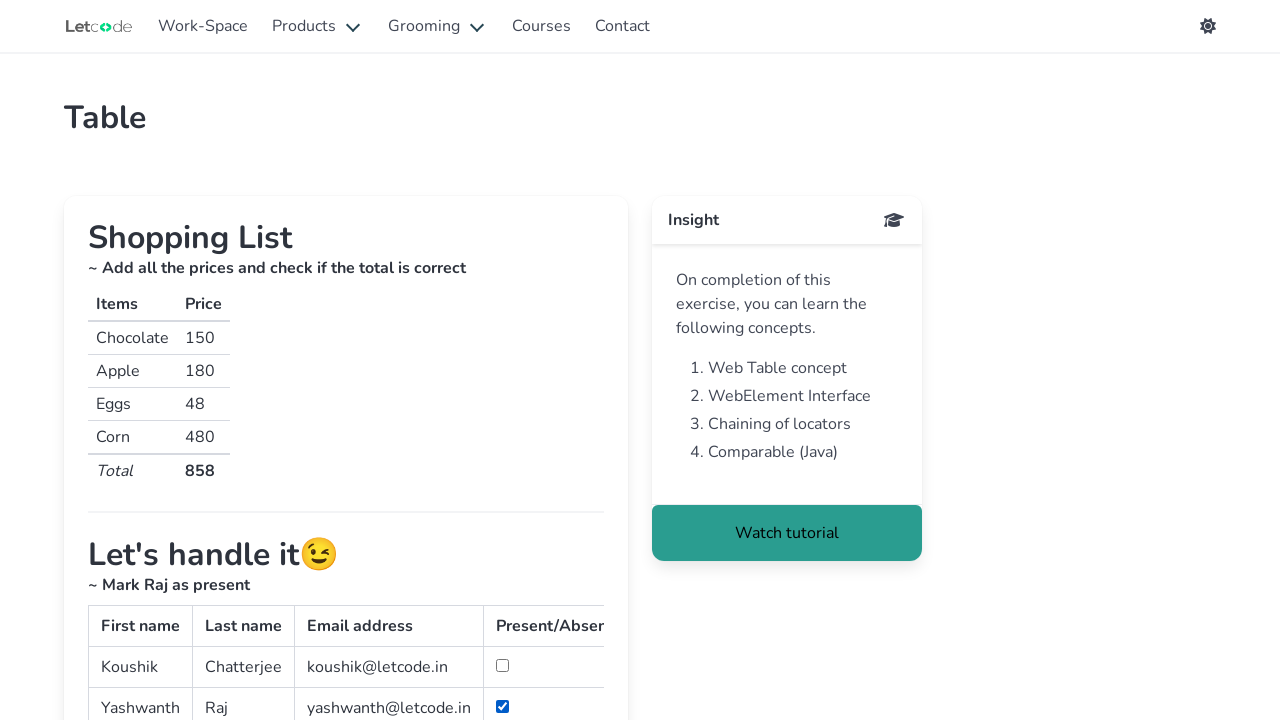

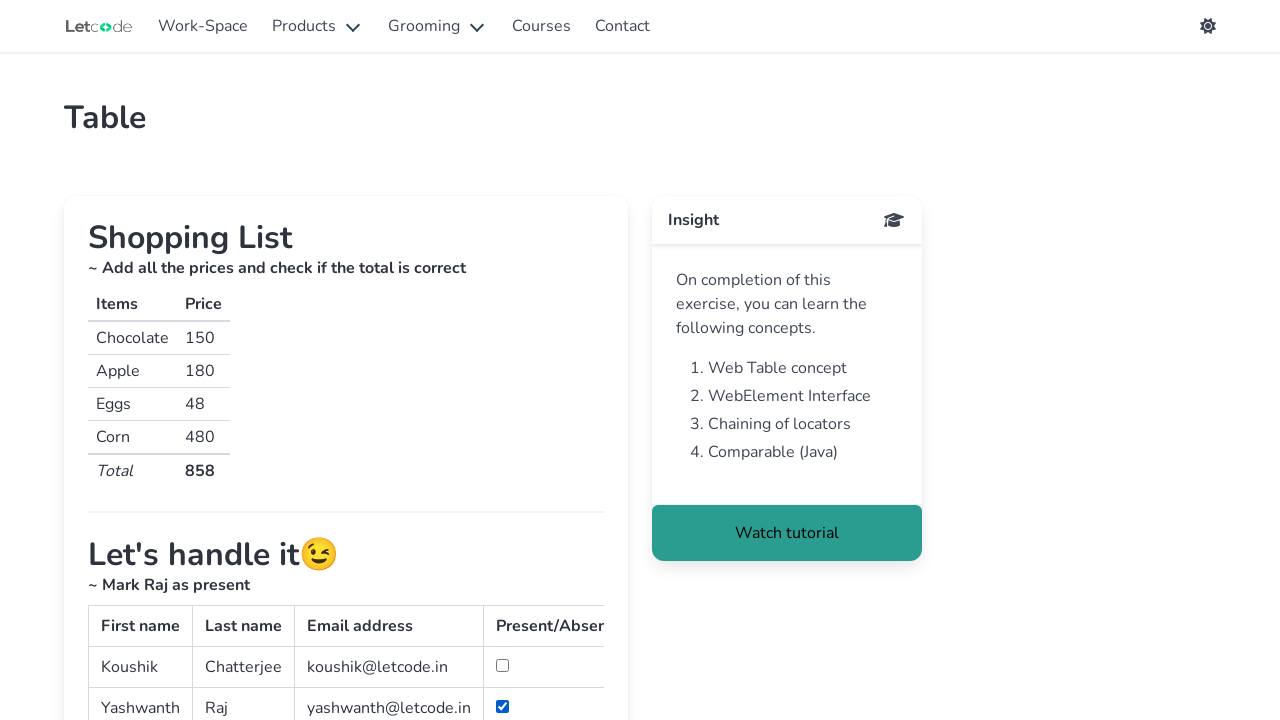